Tests FAQ accordion item 1 - clicks on the first accordion heading and verifies the panel displays pricing information about 400 rubles per day.

Starting URL: https://qa-scooter.praktikum-services.ru/

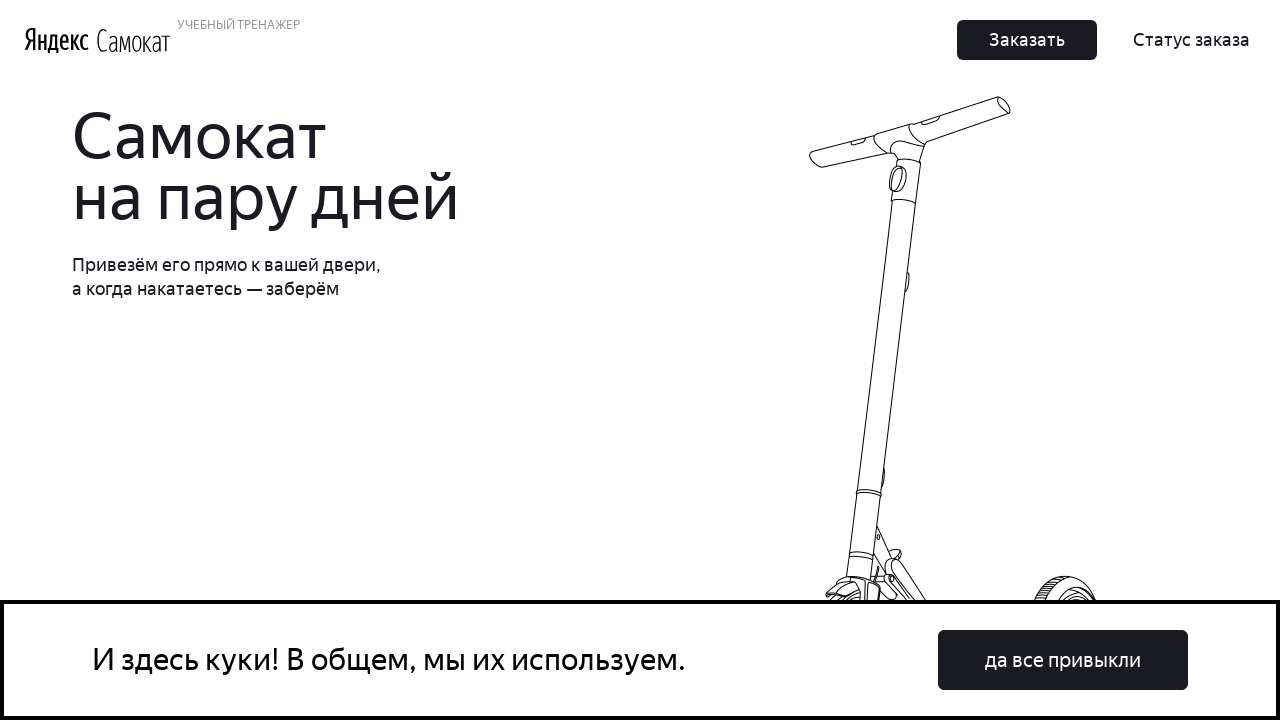

Located first accordion item
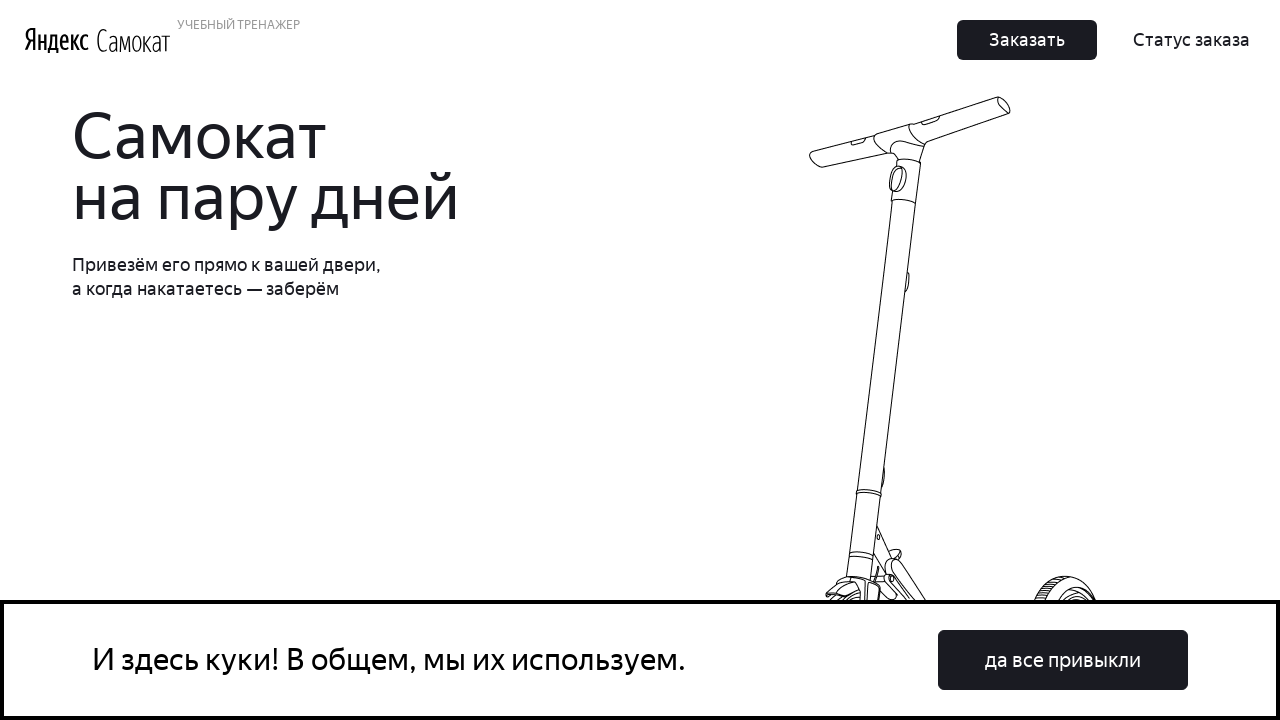

Scrolled first accordion item into view
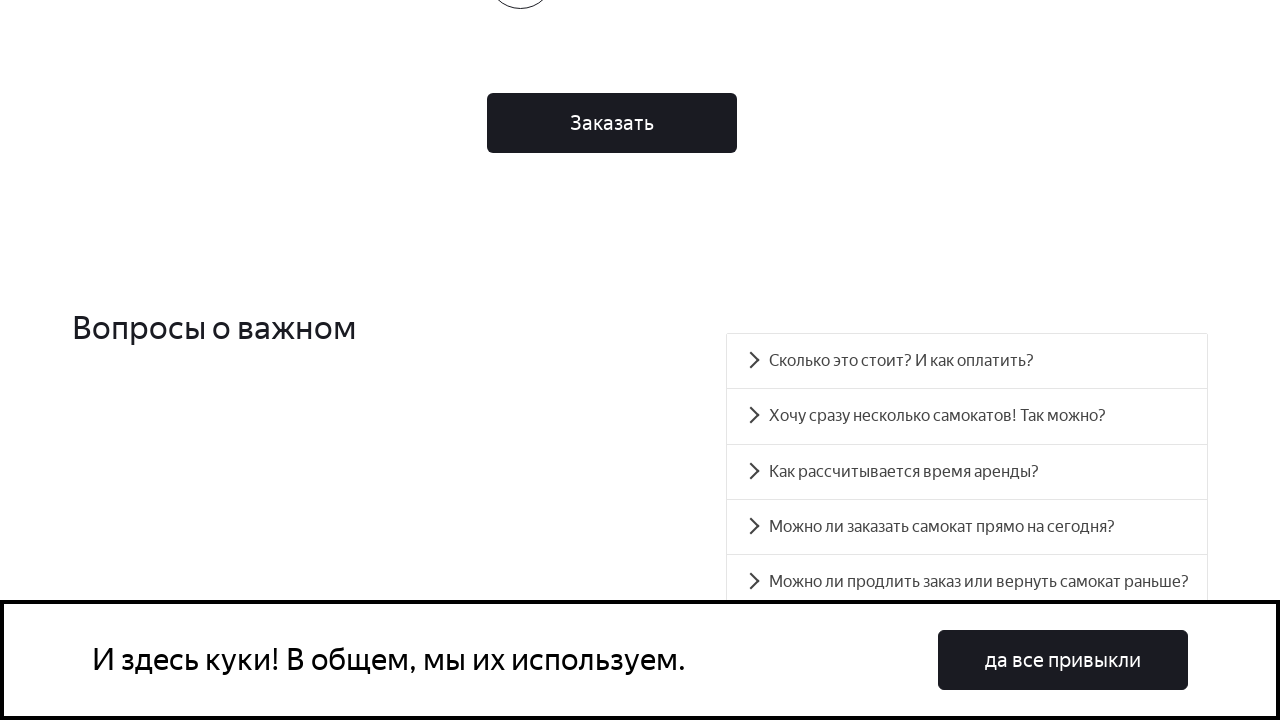

Clicked on first accordion heading at (967, 361) on xpath=//div[@class = 'accordion__item'][1]
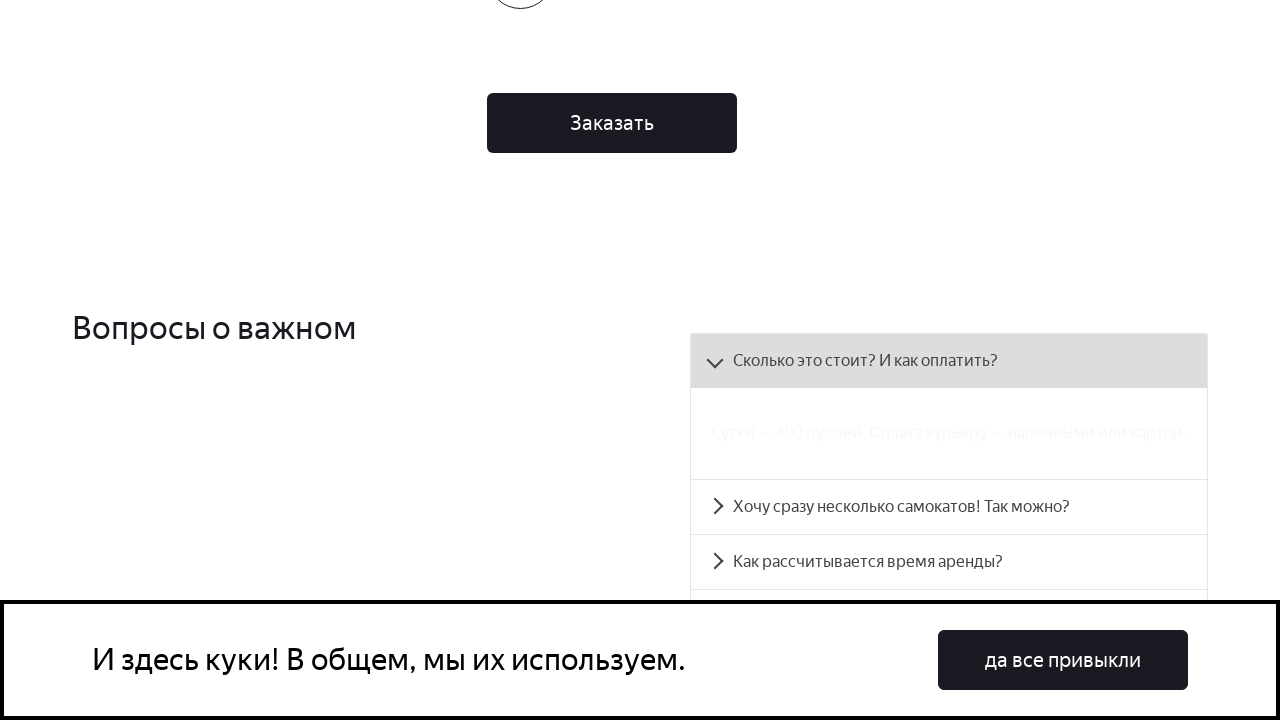

Located accordion panel 0
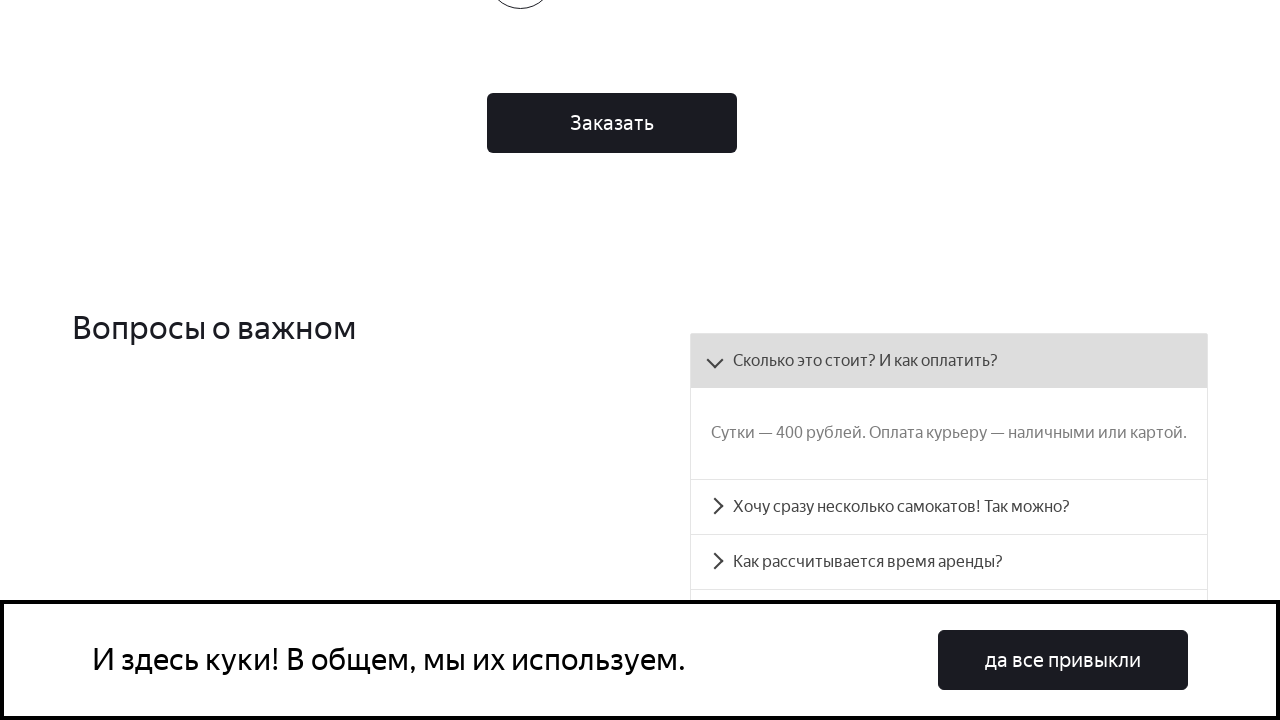

Accordion panel became visible showing pricing information about 400 rubles per day
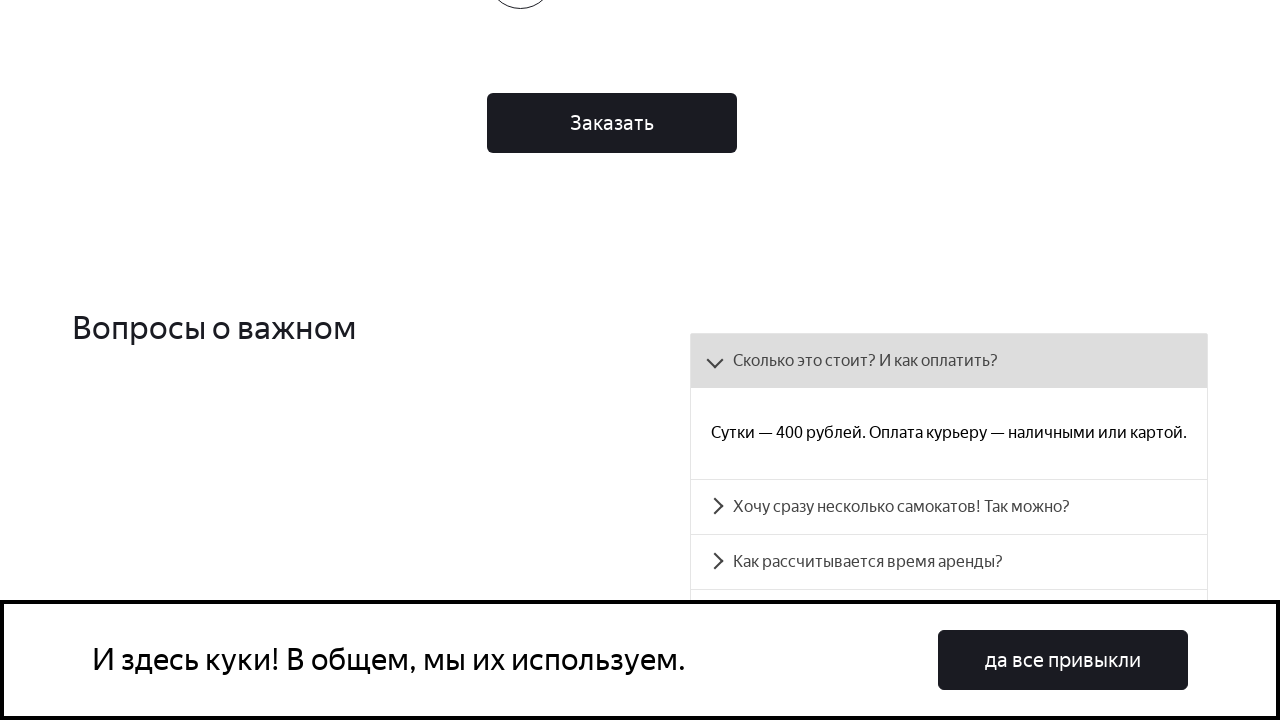

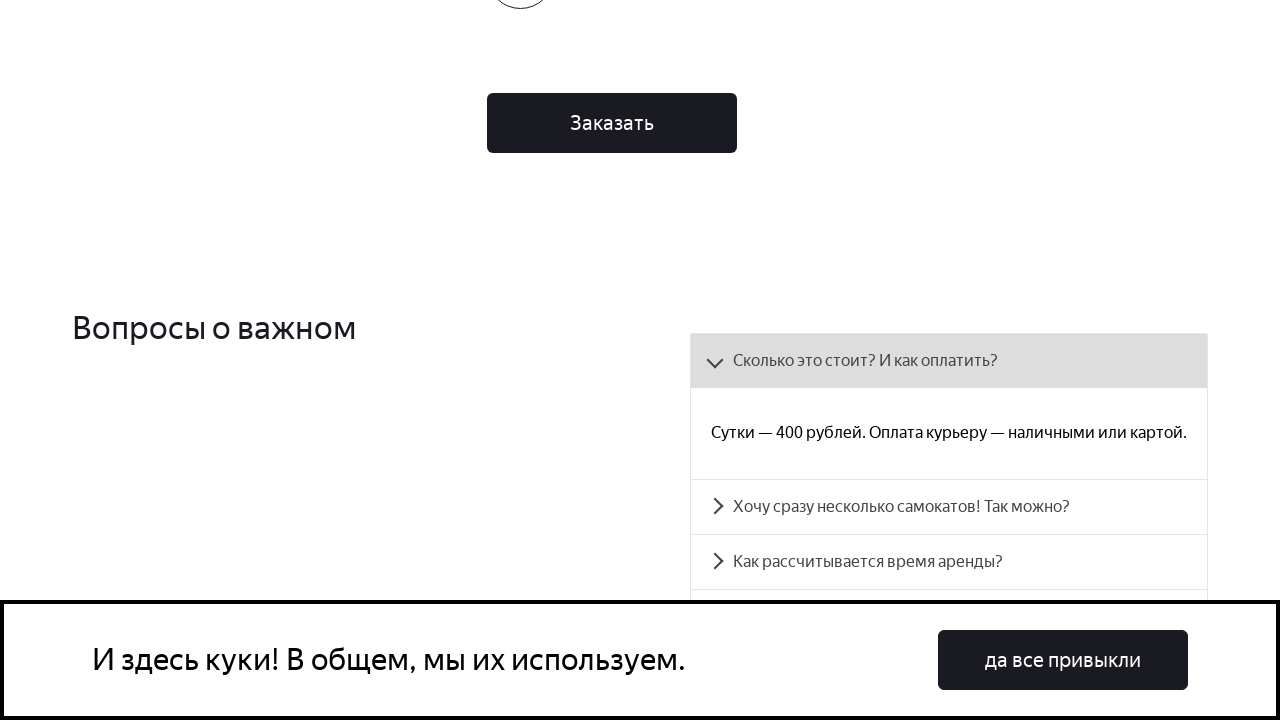